Tests geolocation functionality by clicking a button to get coordinates and waiting for the coordinates to be displayed on the page.

Starting URL: https://bonigarcia.dev/selenium-webdriver-java/geolocation.html

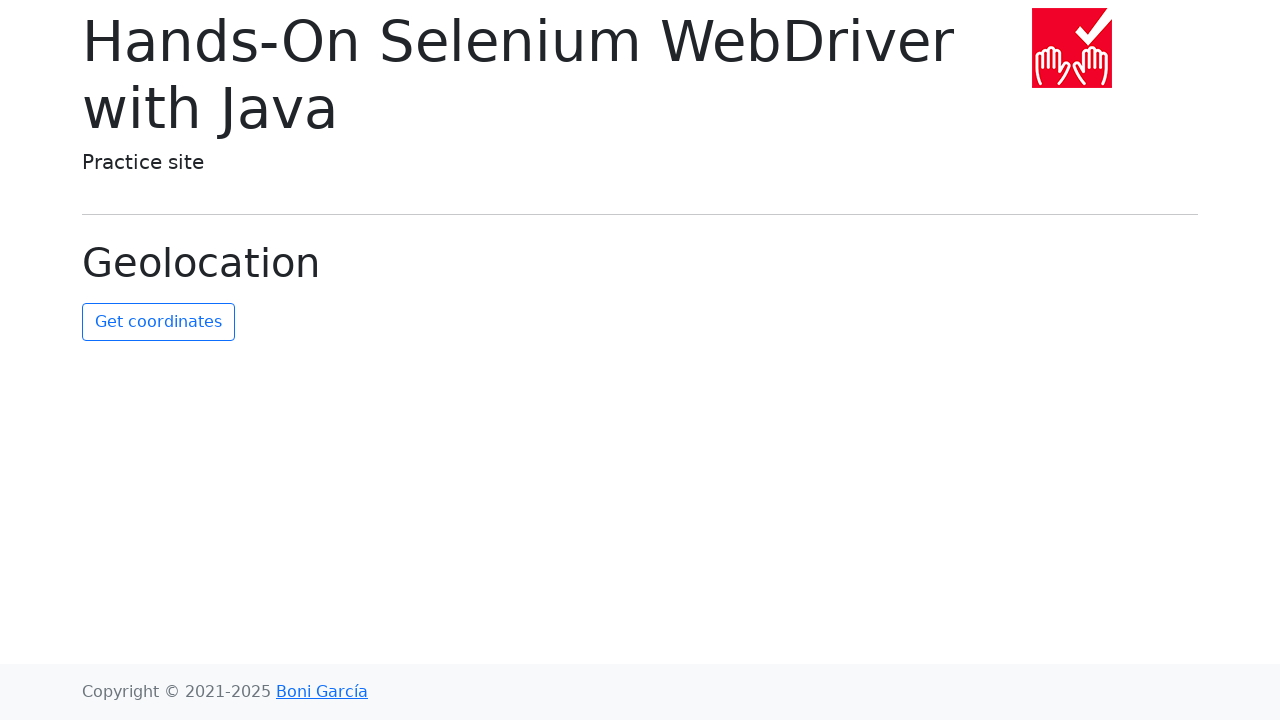

Clicked 'Get Coordinates' button to request geolocation at (158, 322) on #get-coordinates
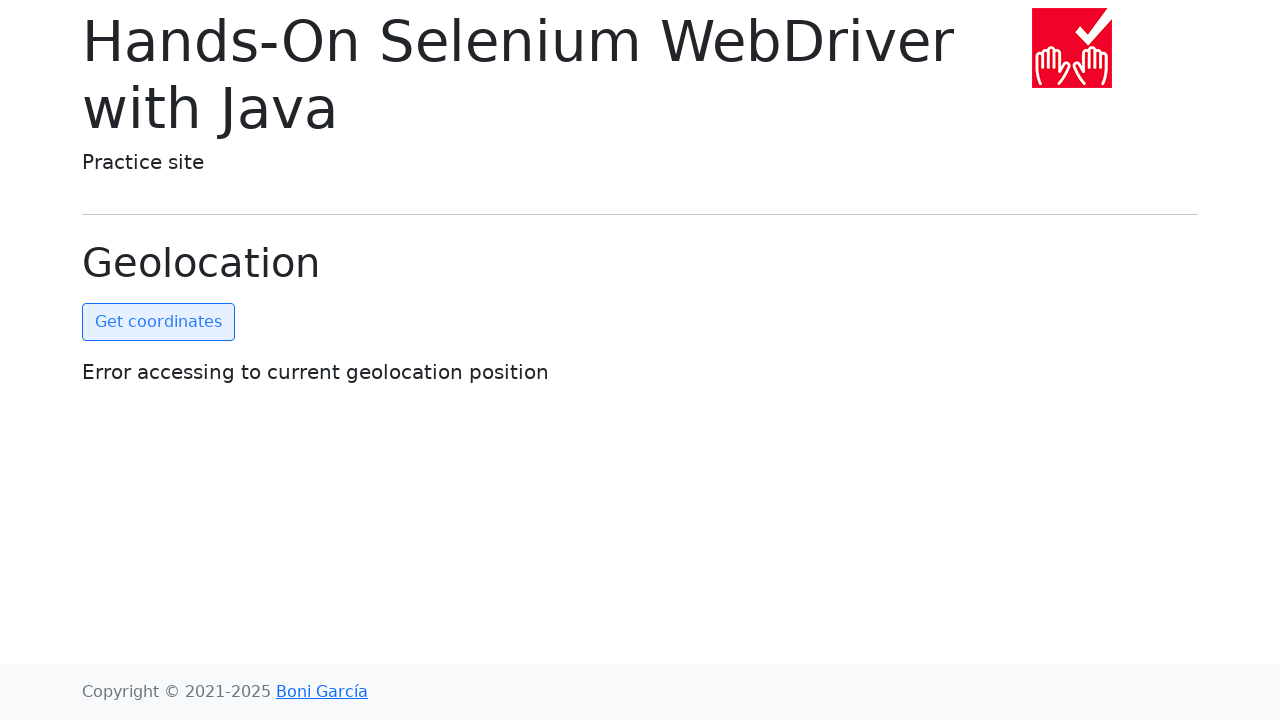

Coordinates element appeared on the page
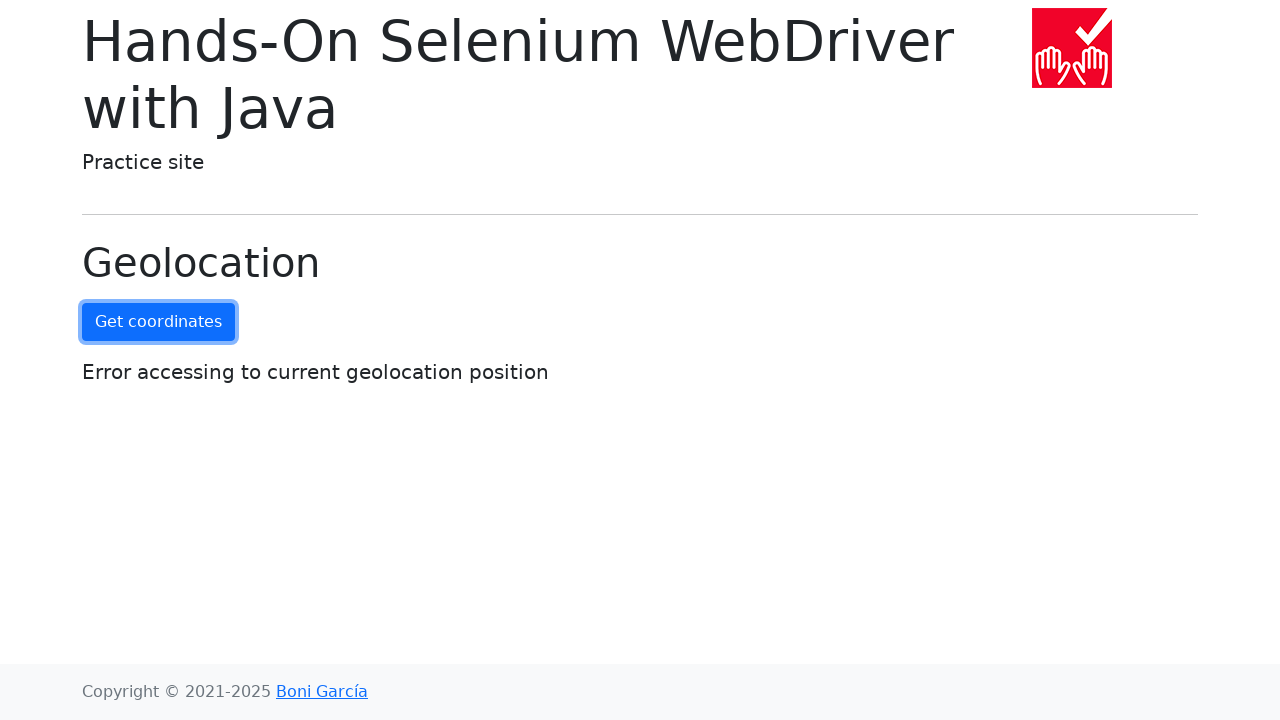

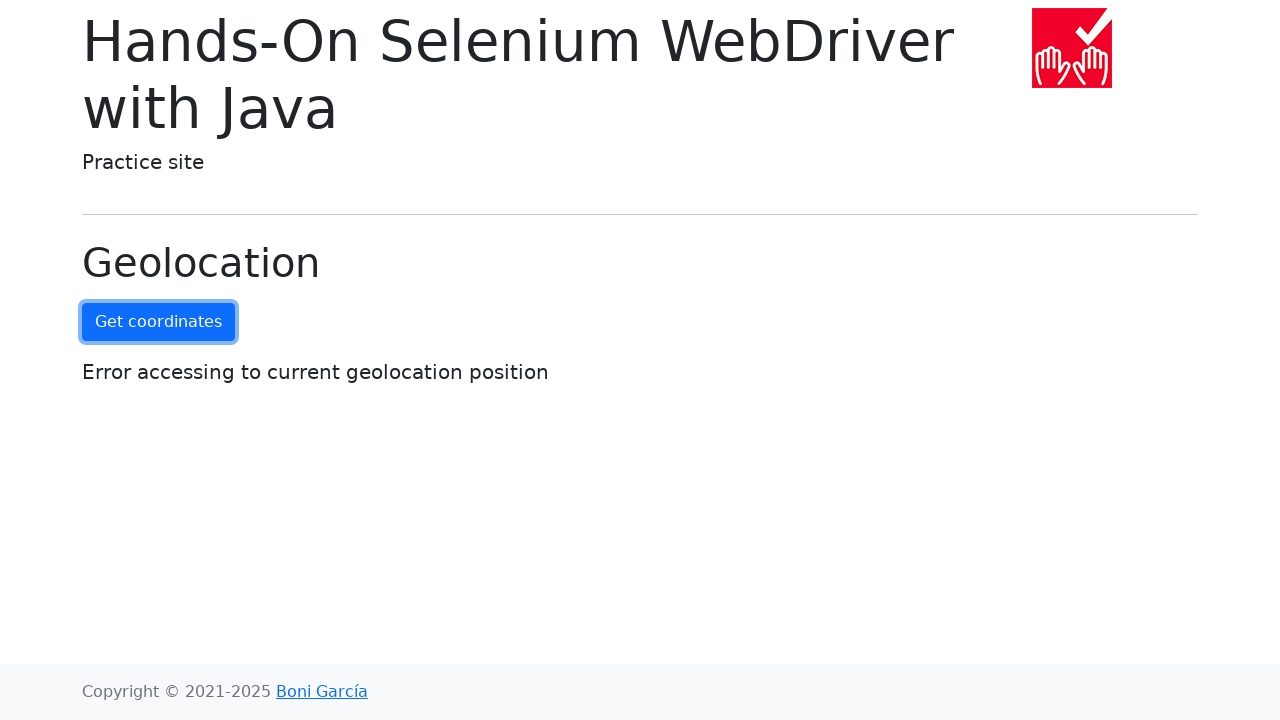